Tests that password field is required during registration by filling only the username and verifying the error message appears

Starting URL: https://anatoly-karpovich.github.io/demo-login-form/

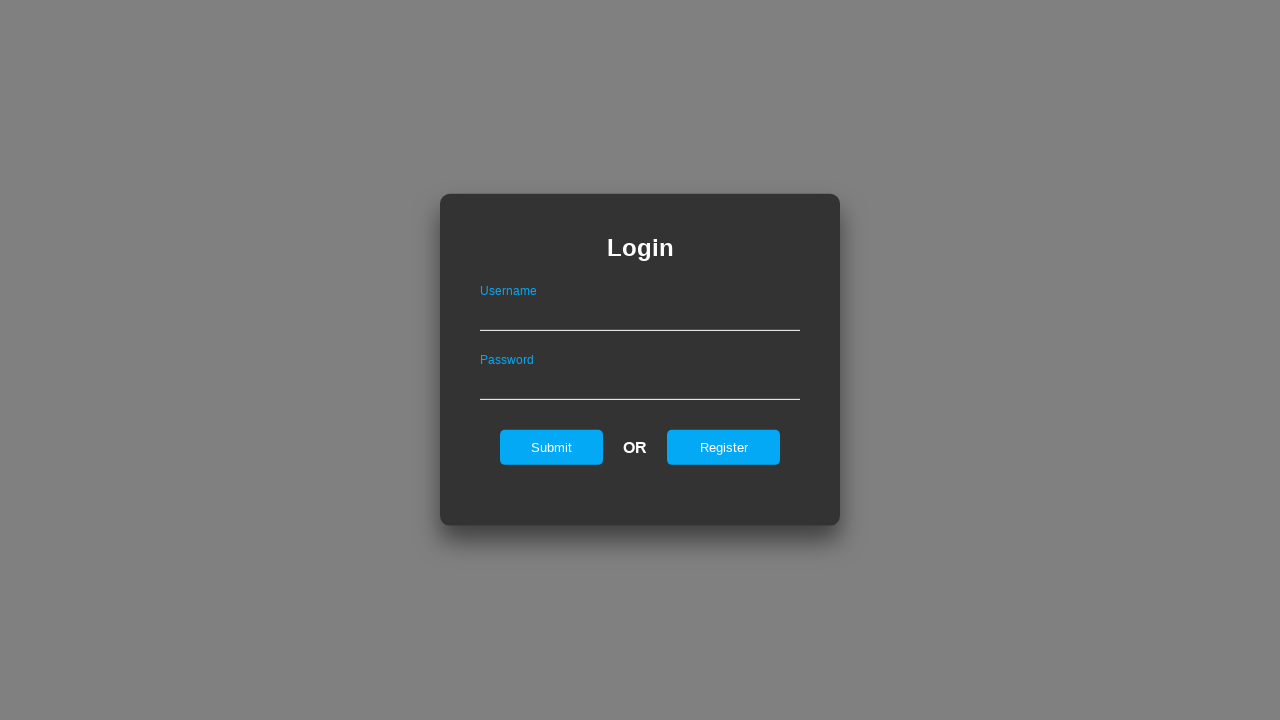

Clicked register button on login page to navigate to registration form at (724, 447) on #registerOnLogin
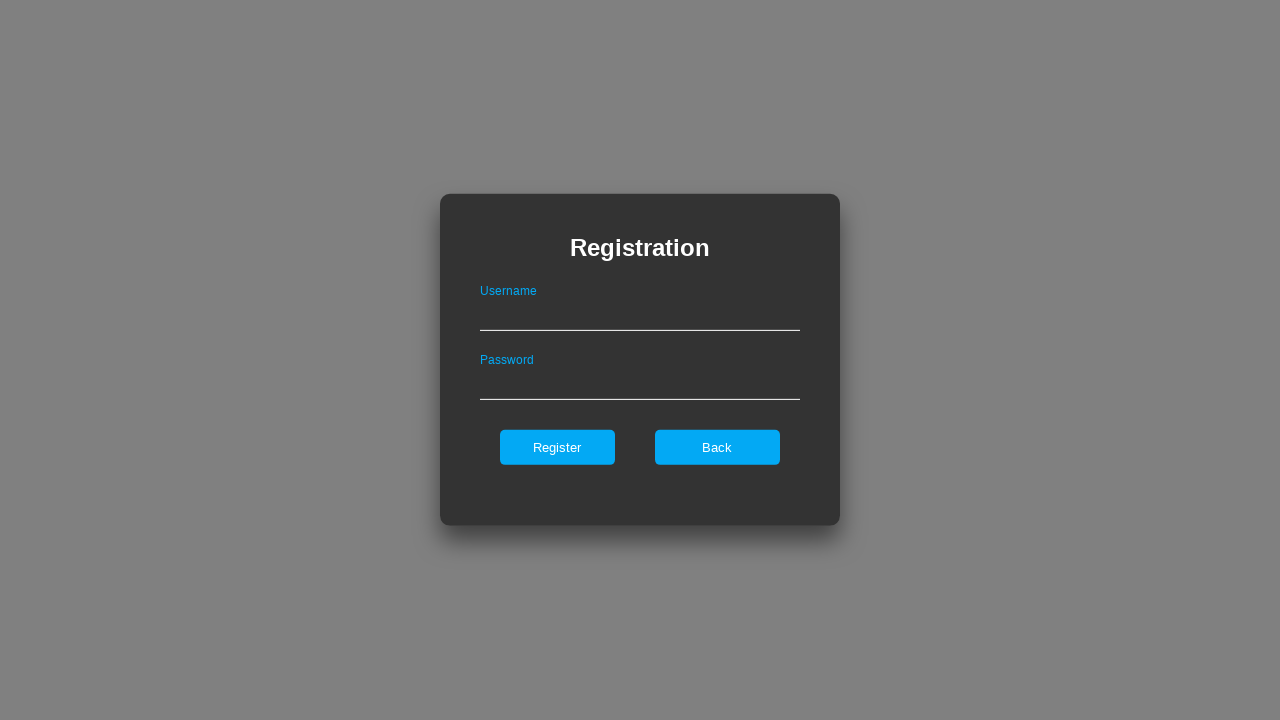

Registration form became visible
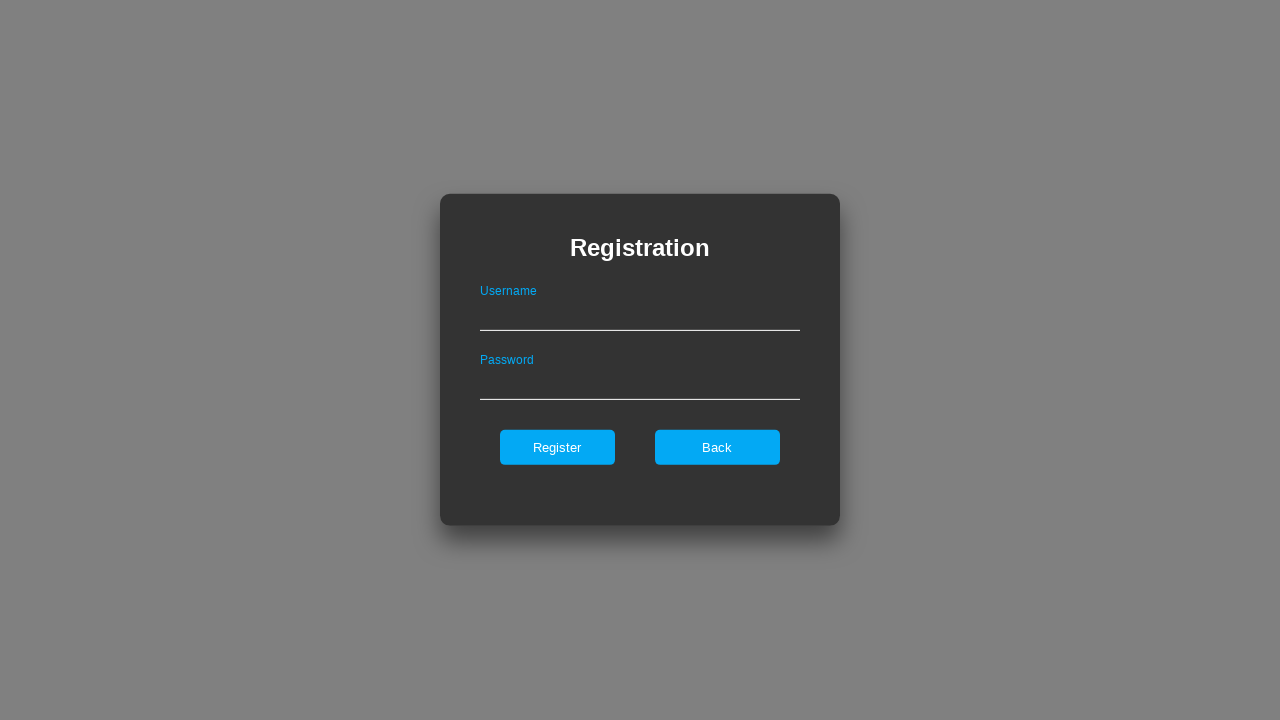

Filled username field with 'TestUser42' on #userNameOnRegister
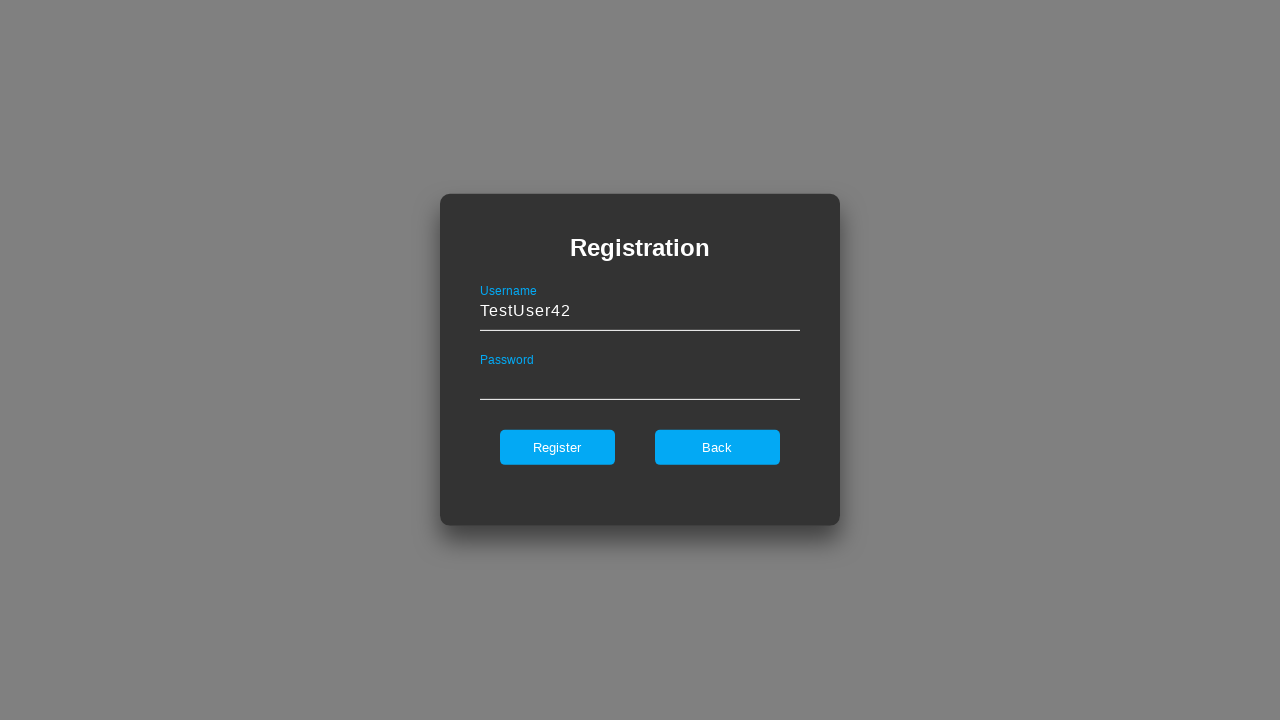

Clicked register button without entering password at (557, 447) on #register
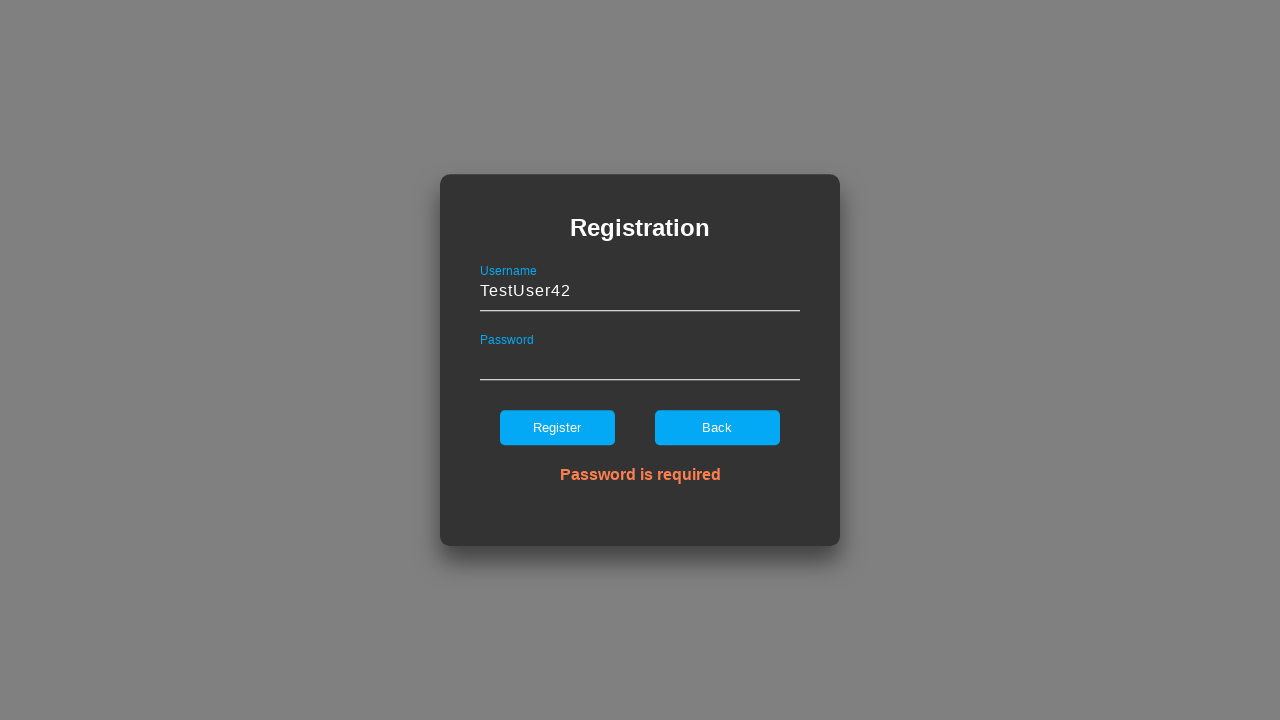

Error message appeared verifying that password is required
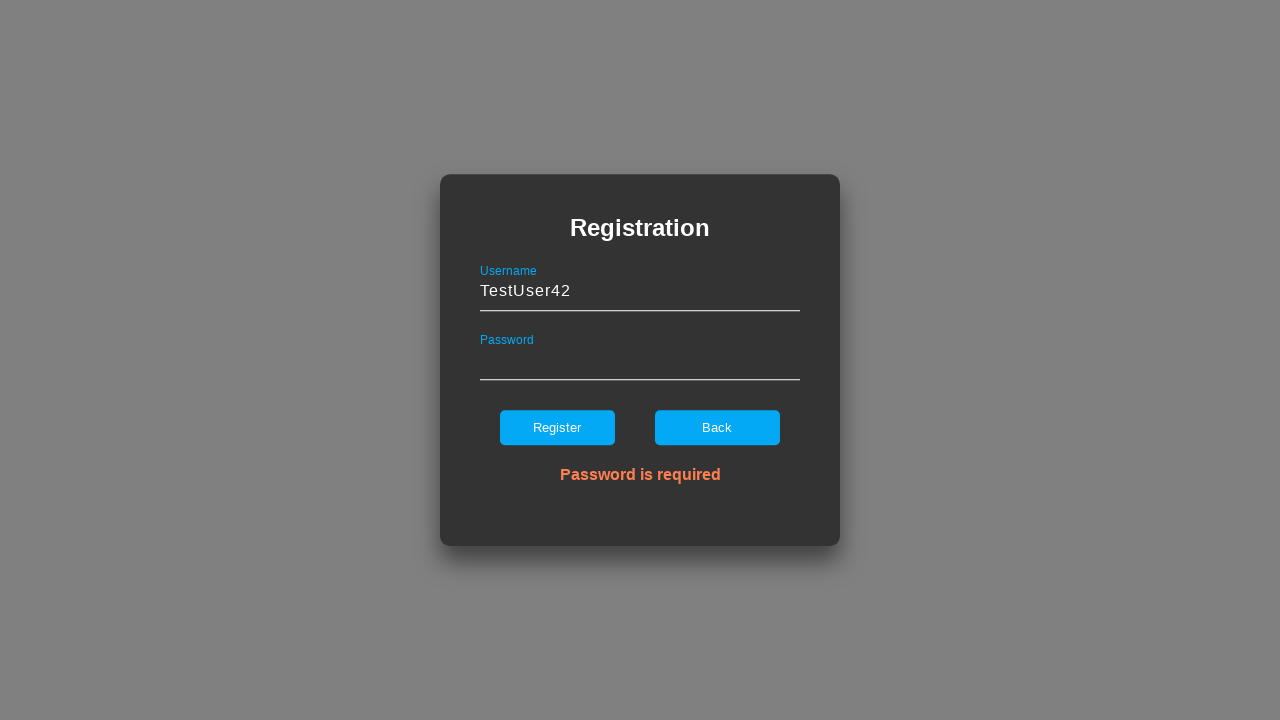

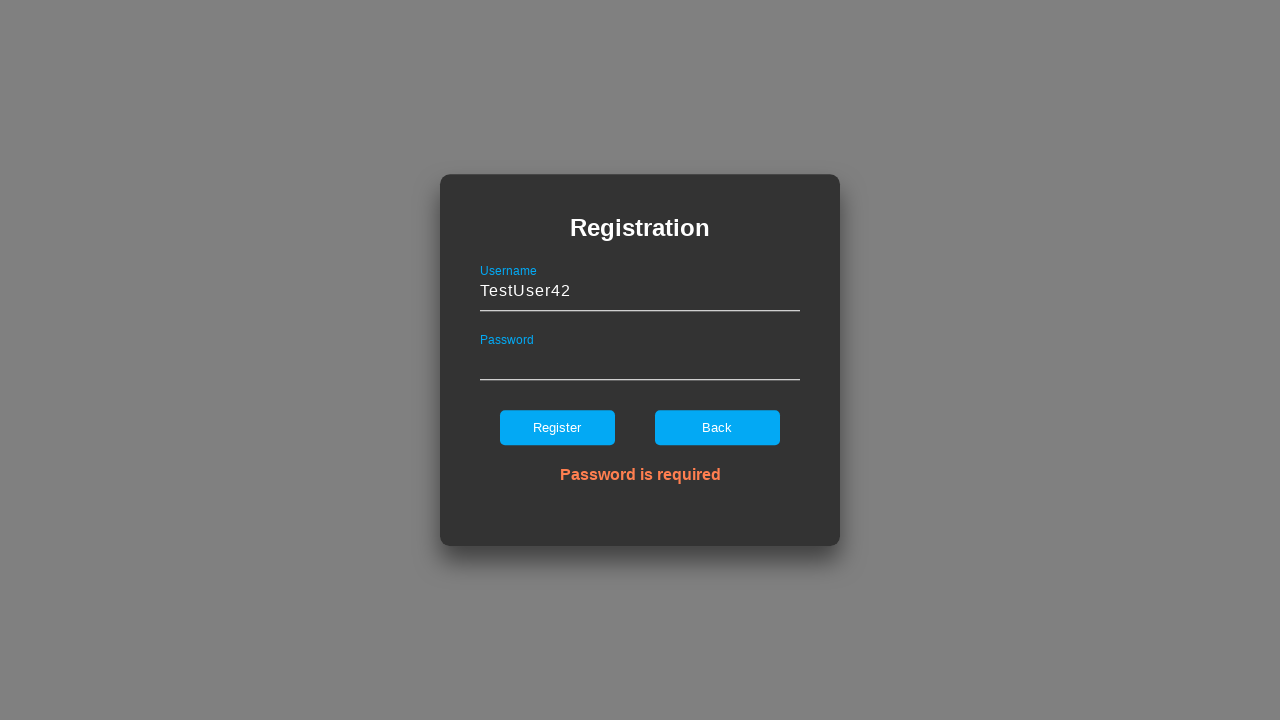